Tests drag-and-drop functionality on the jQueryUI droppable demo page by dragging the draggable element onto the droppable target area

Starting URL: http://jqueryui.com/droppable/

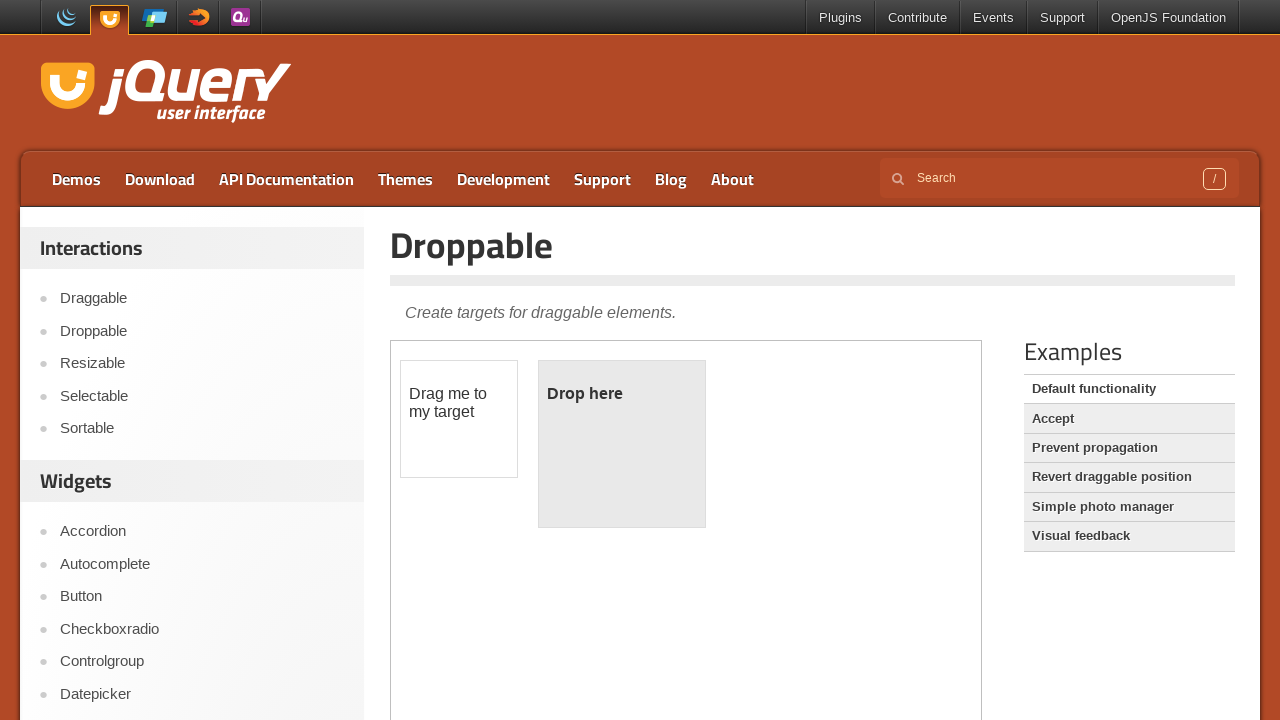

Navigated to jQuery UI droppable demo page
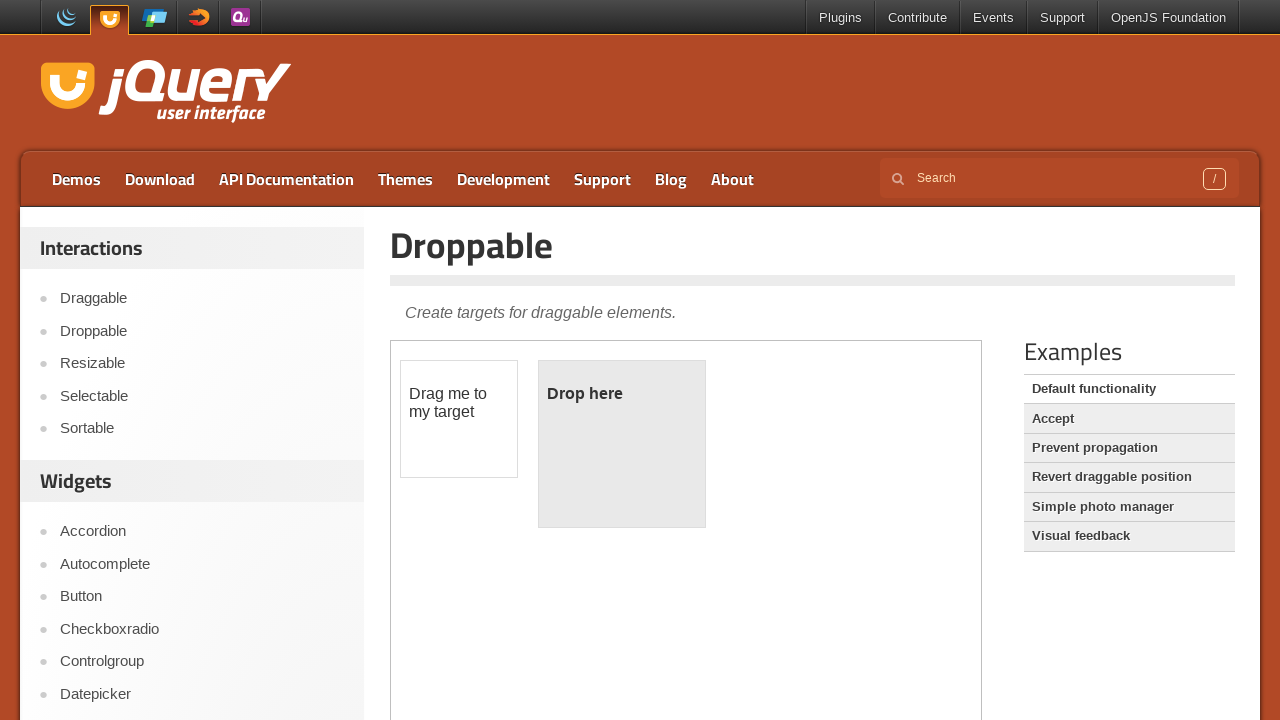

Located demo iframe
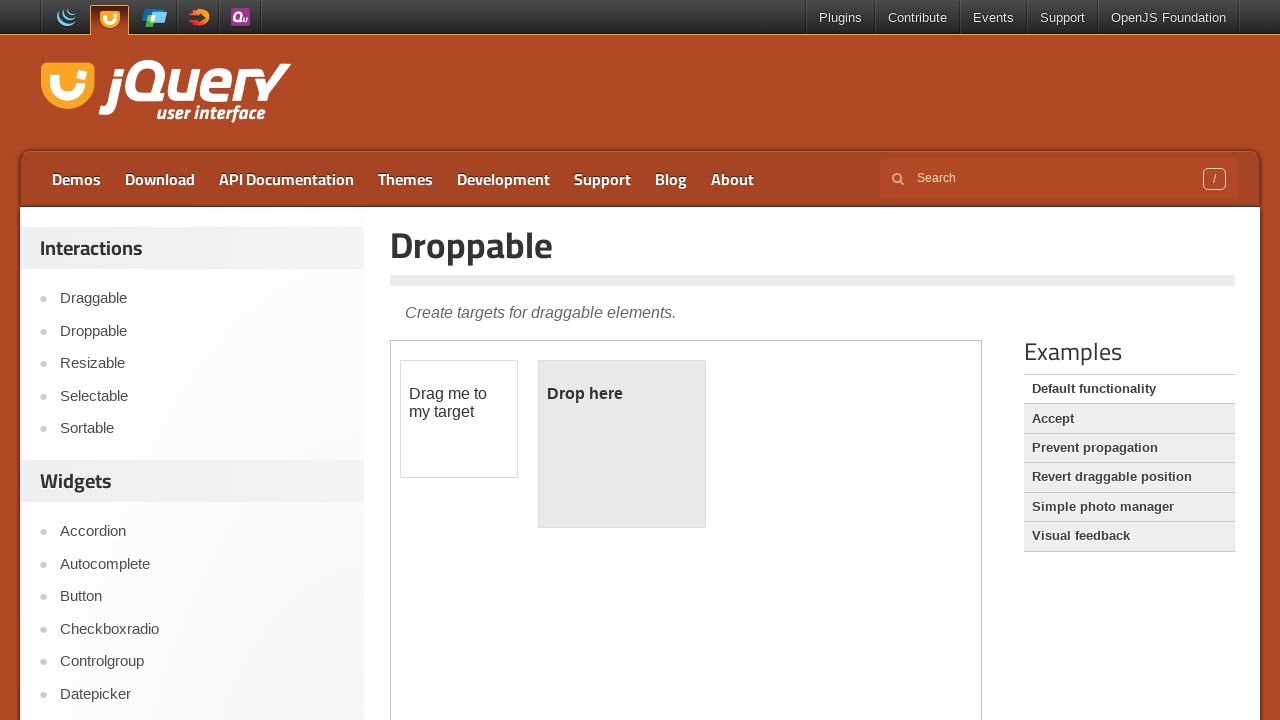

Located draggable source element
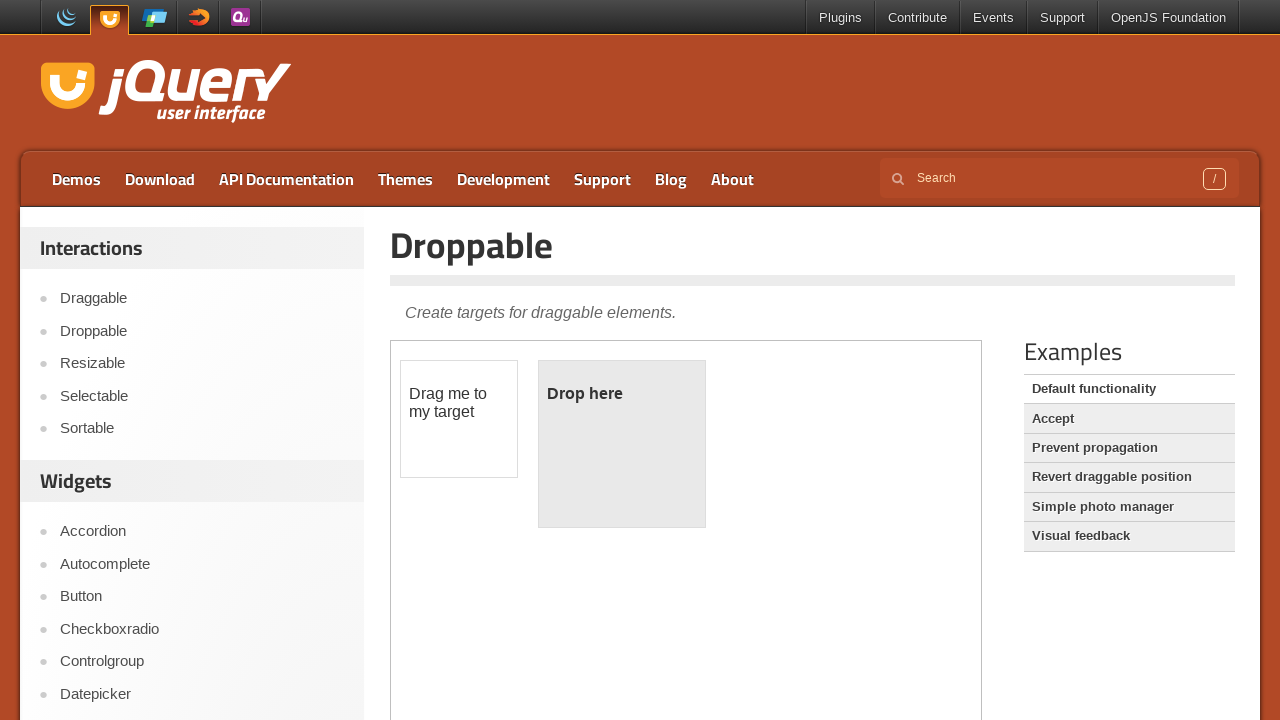

Located droppable target element
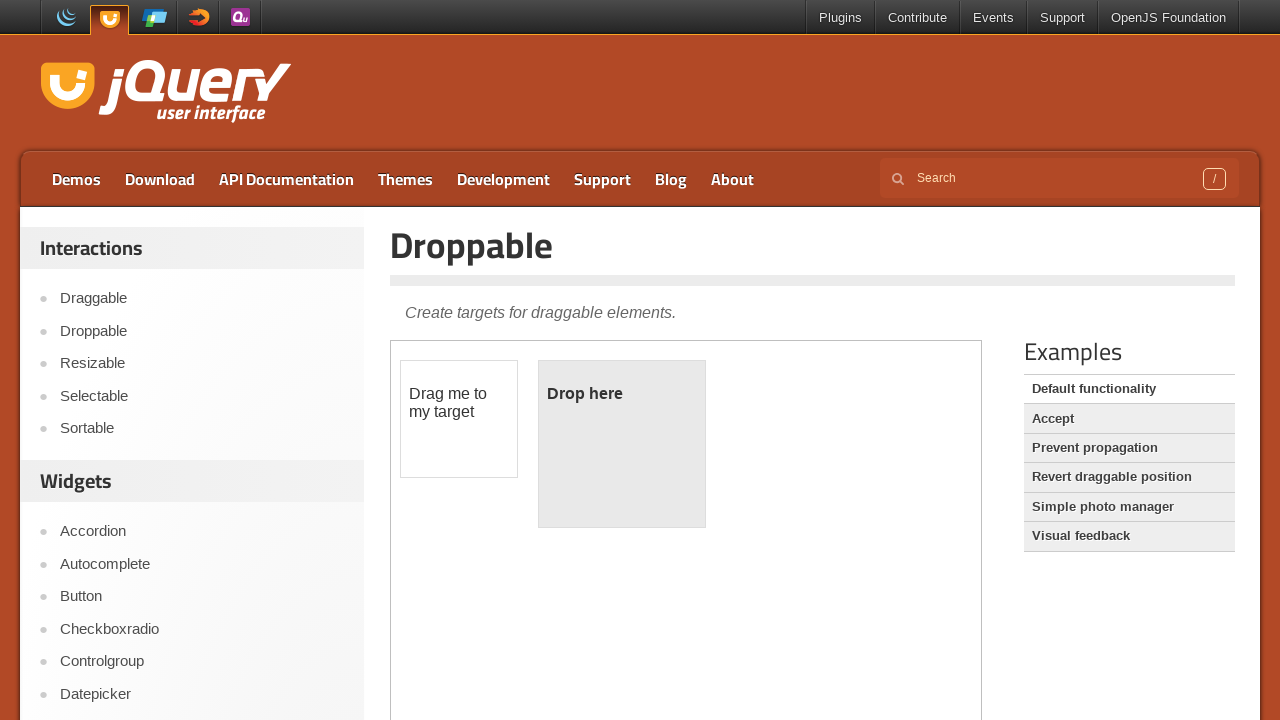

Draggable source element is visible
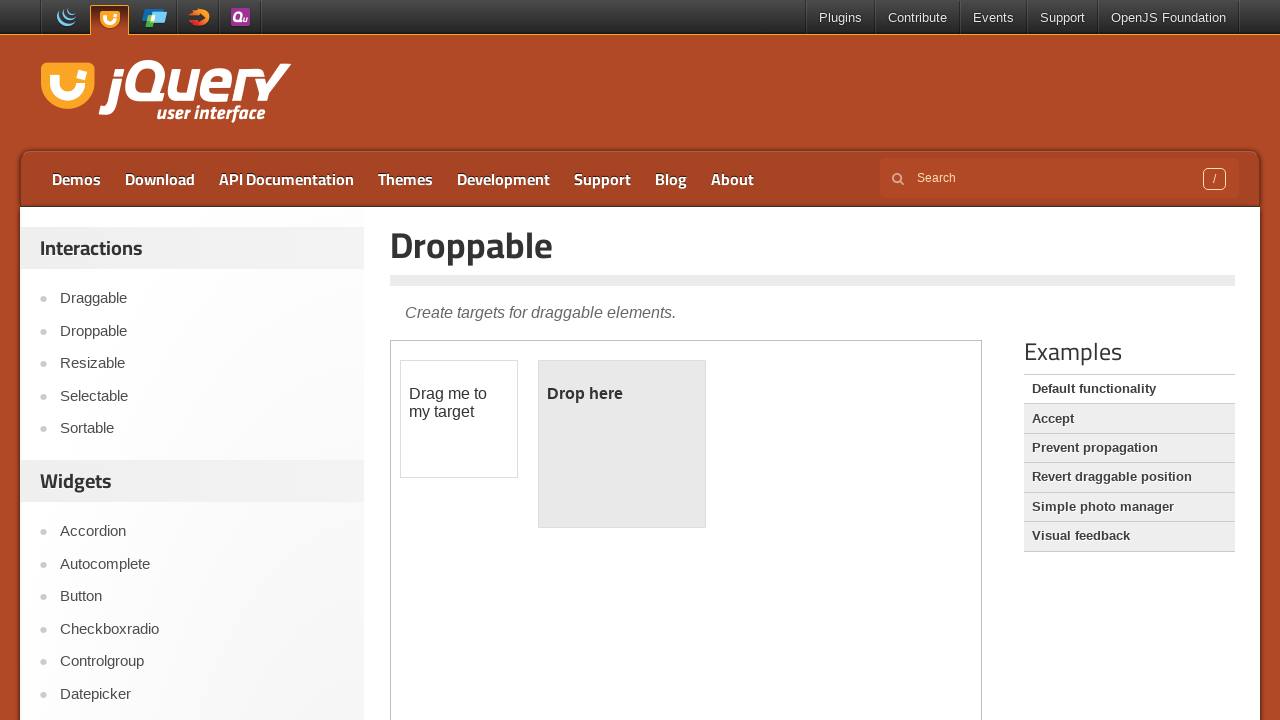

Droppable target element is visible
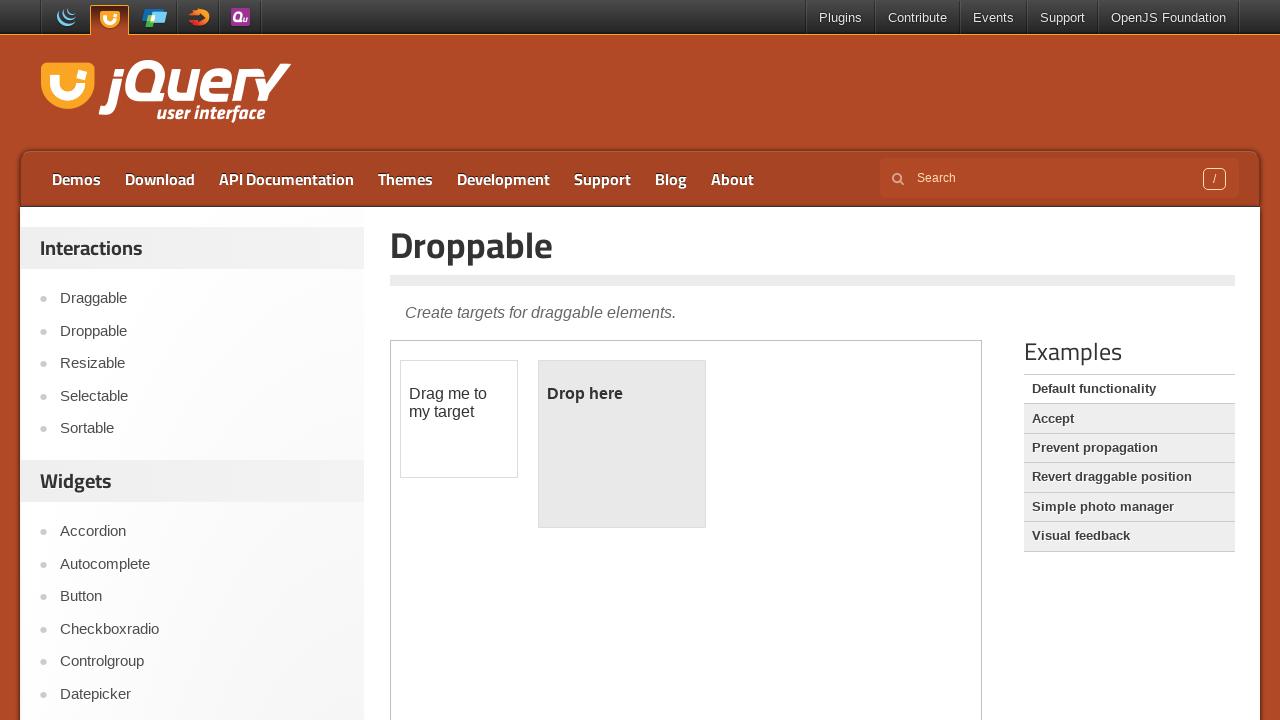

Dragged draggable element onto droppable target at (622, 444)
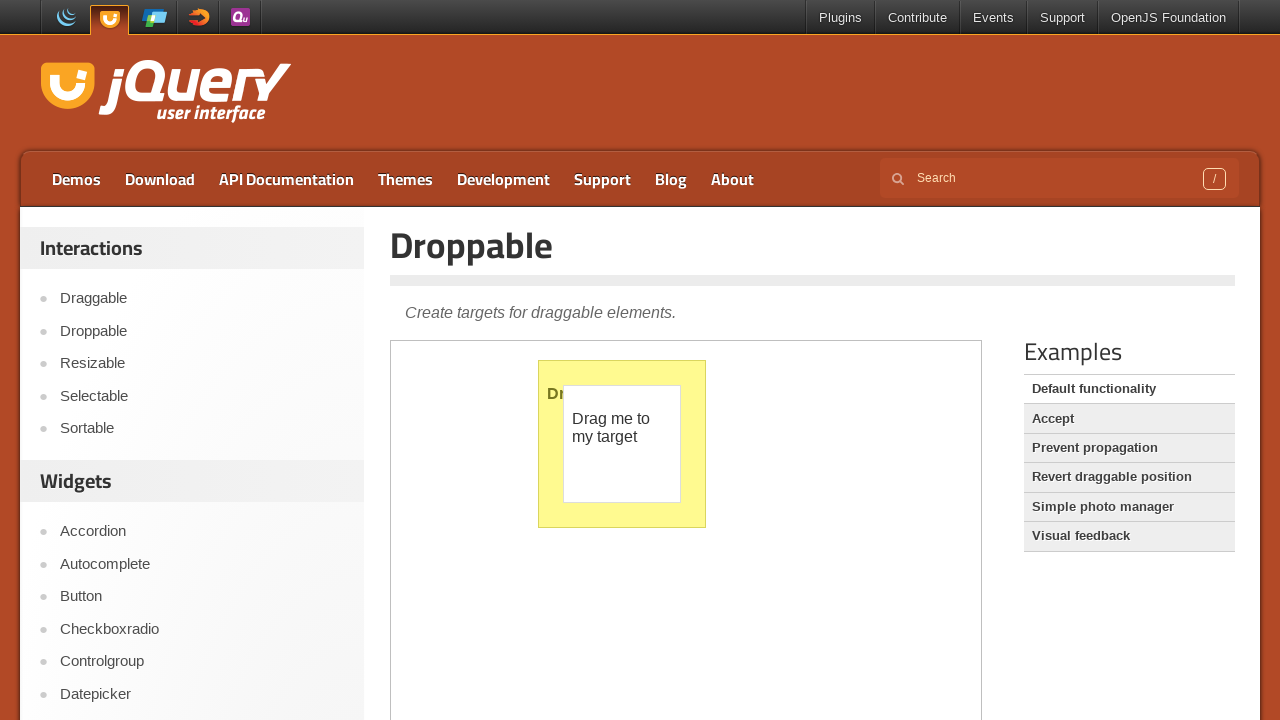

Verified drop was successful - droppable element shows 'Dropped!' text
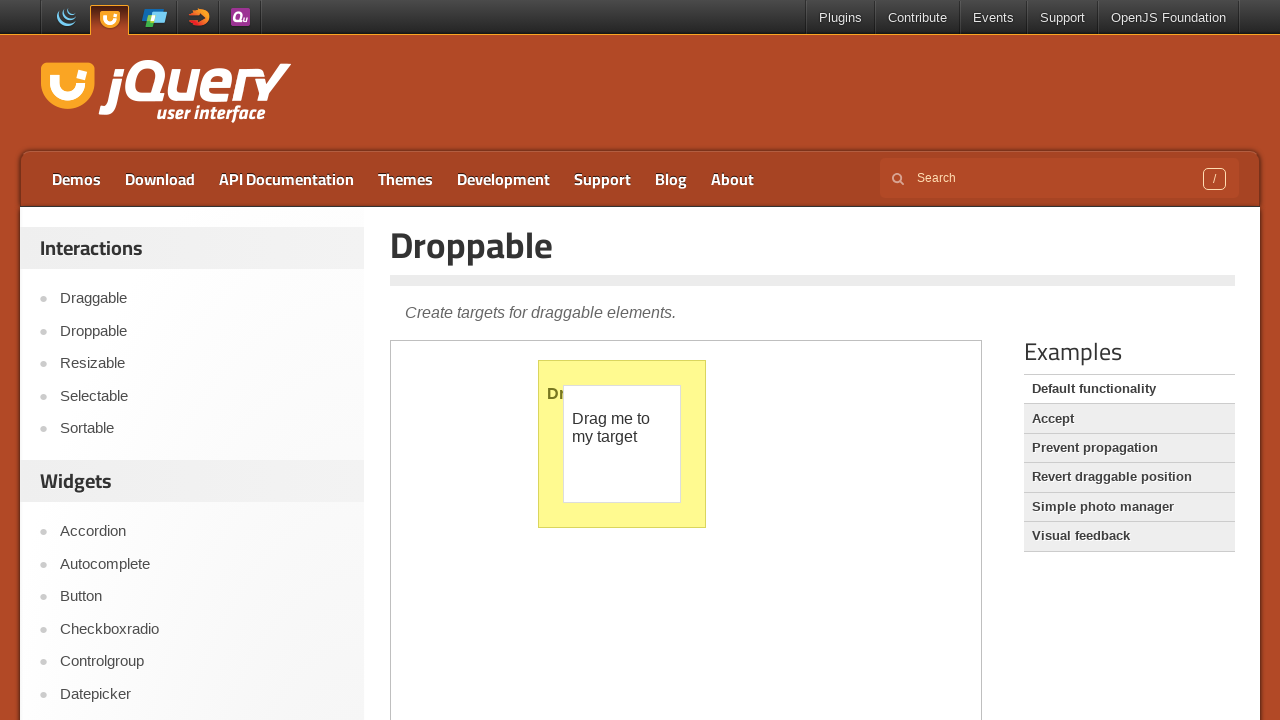

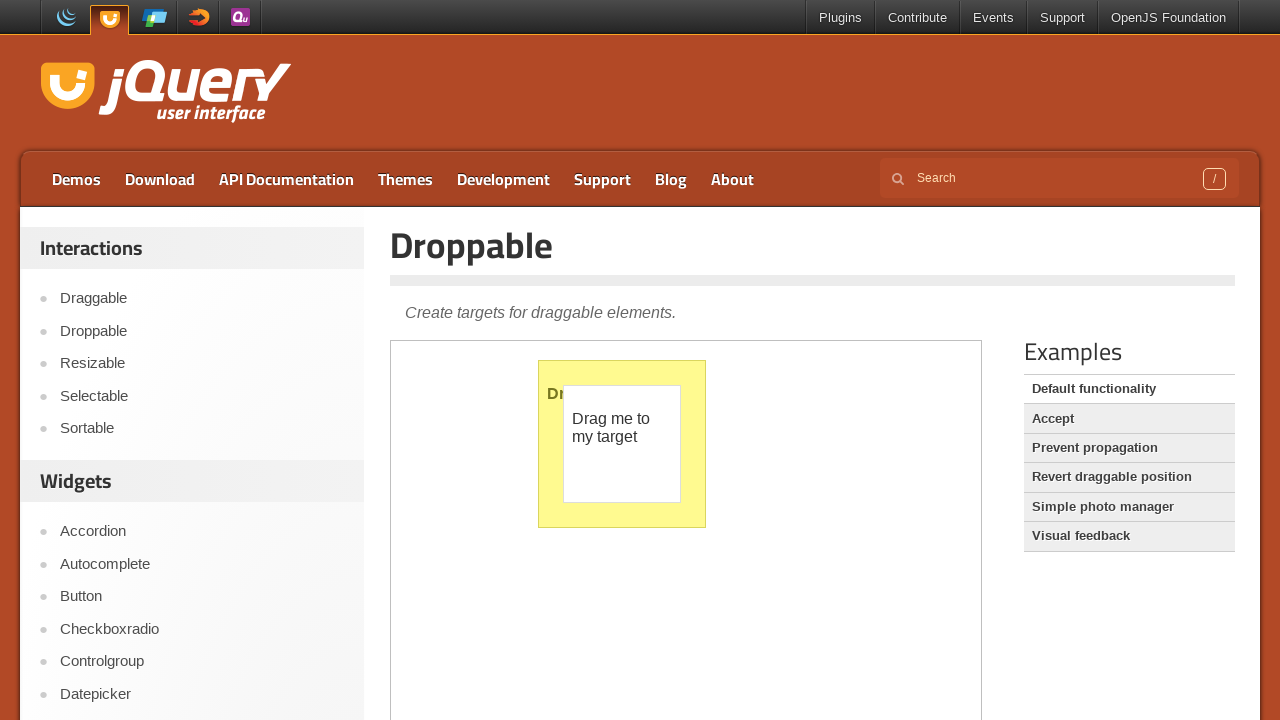